Verifies that the footer section with campus addresses is properly displayed

Starting URL: https://www.ufsm.br/

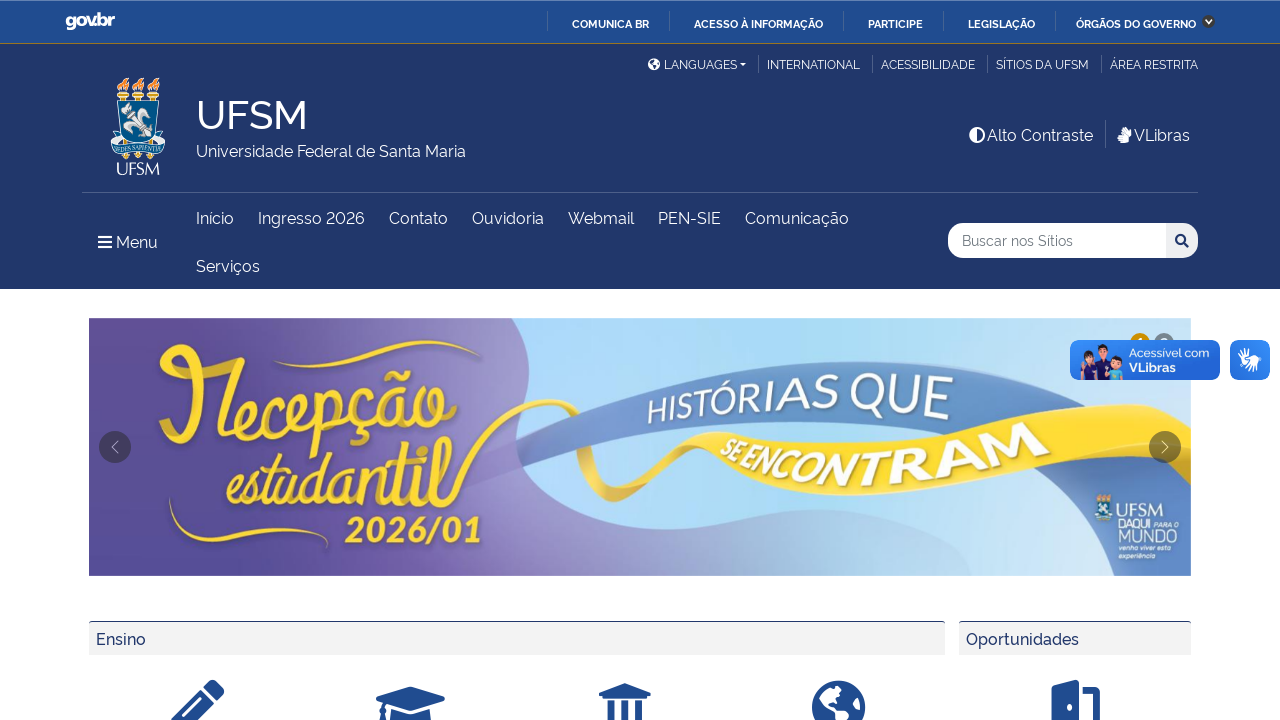

Scrolled to bottom of page to view footer section
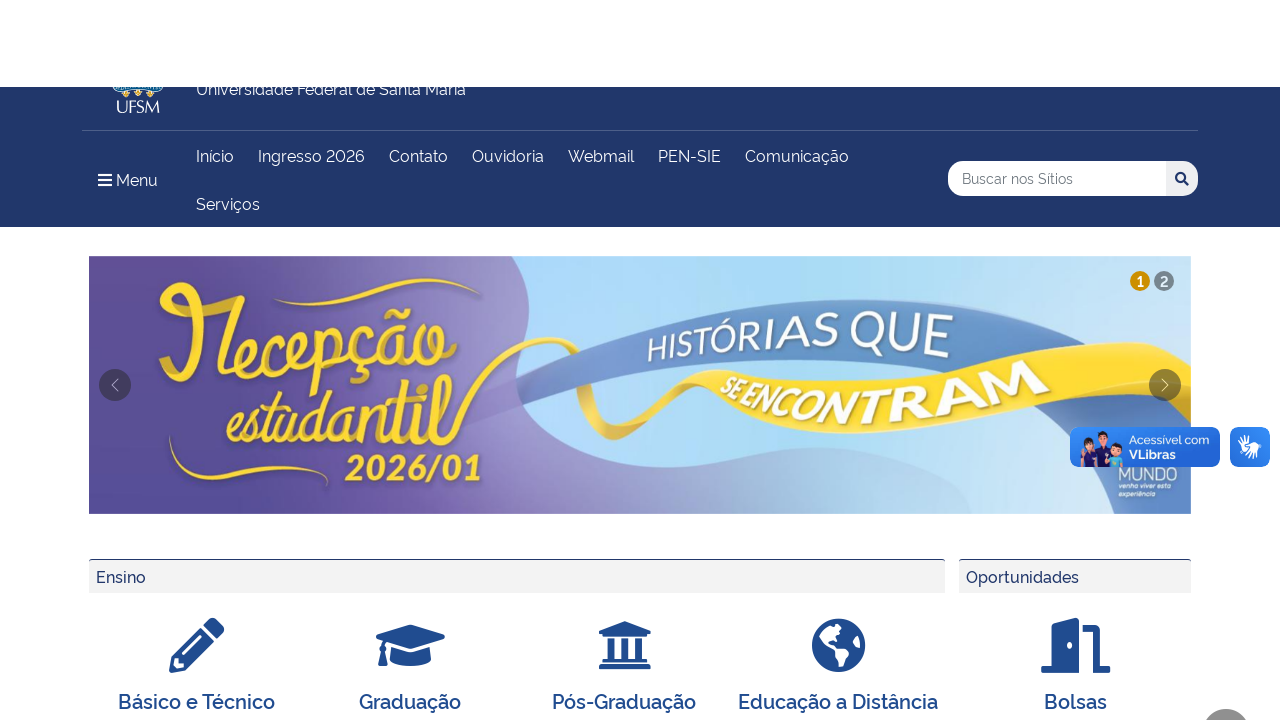

Verified that footer element is visible
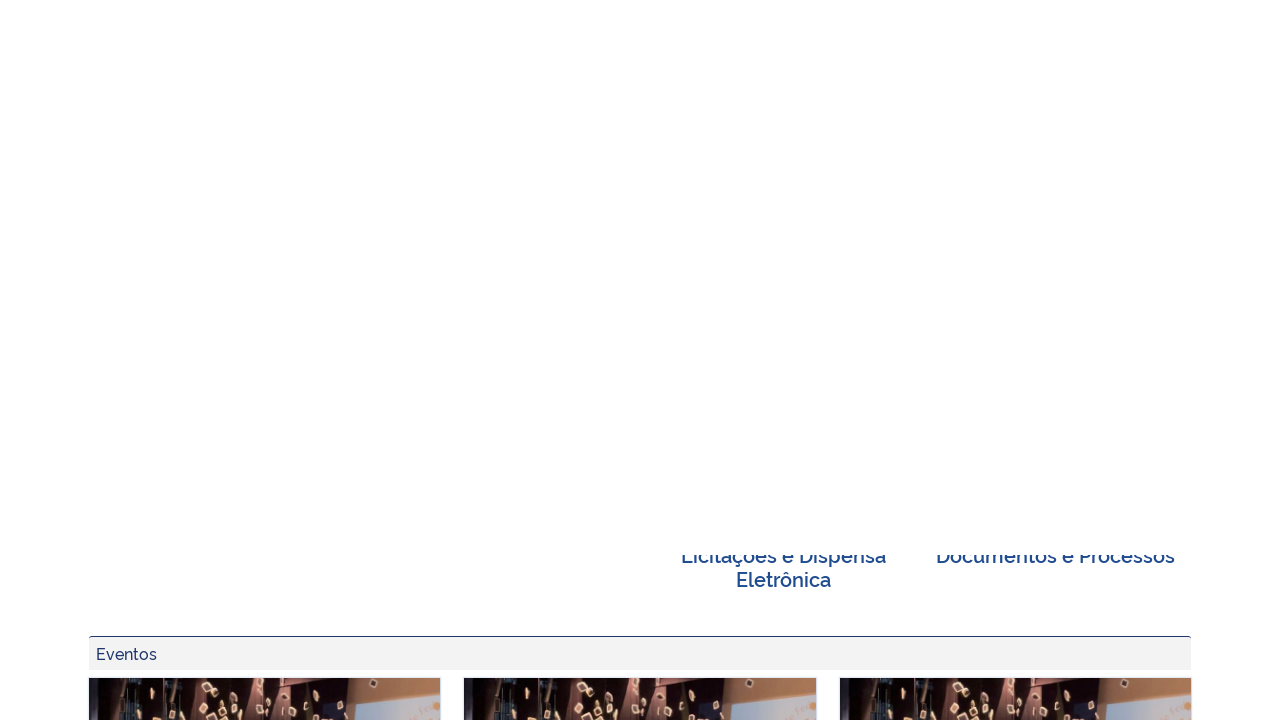

Retrieved all address elements from footer widgets
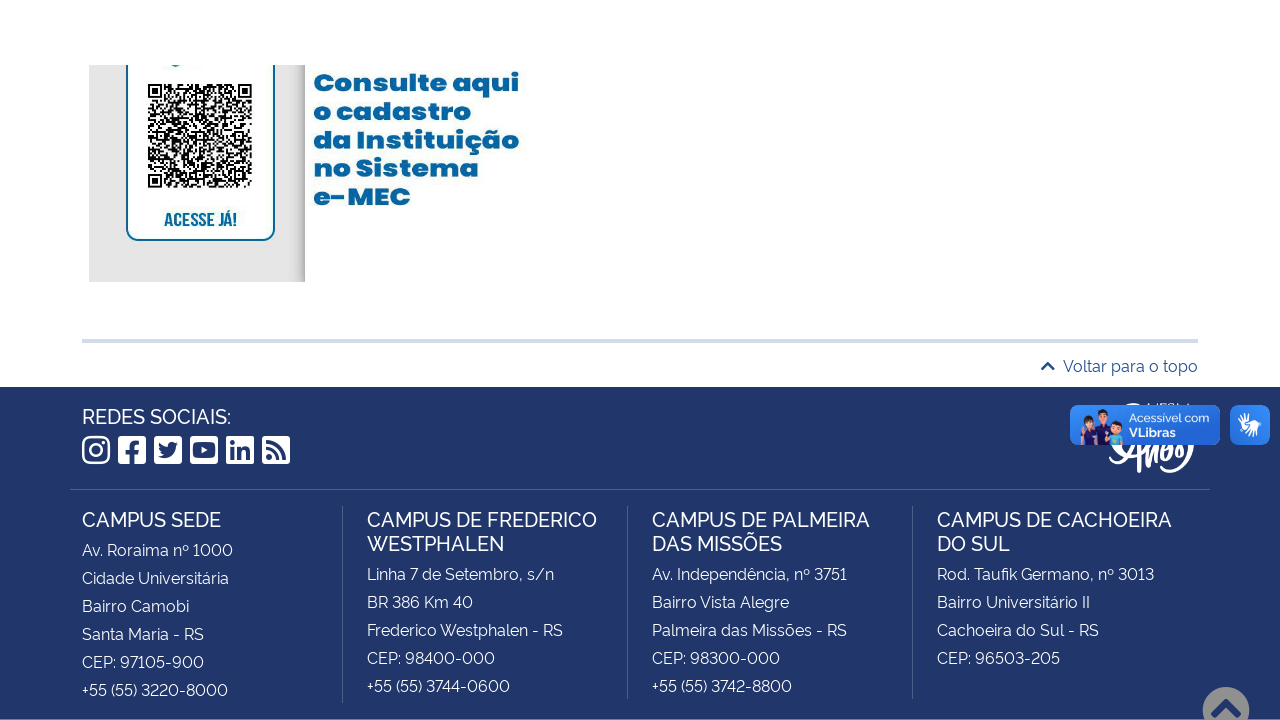

Verified that footer contains exactly 4 campus addresses
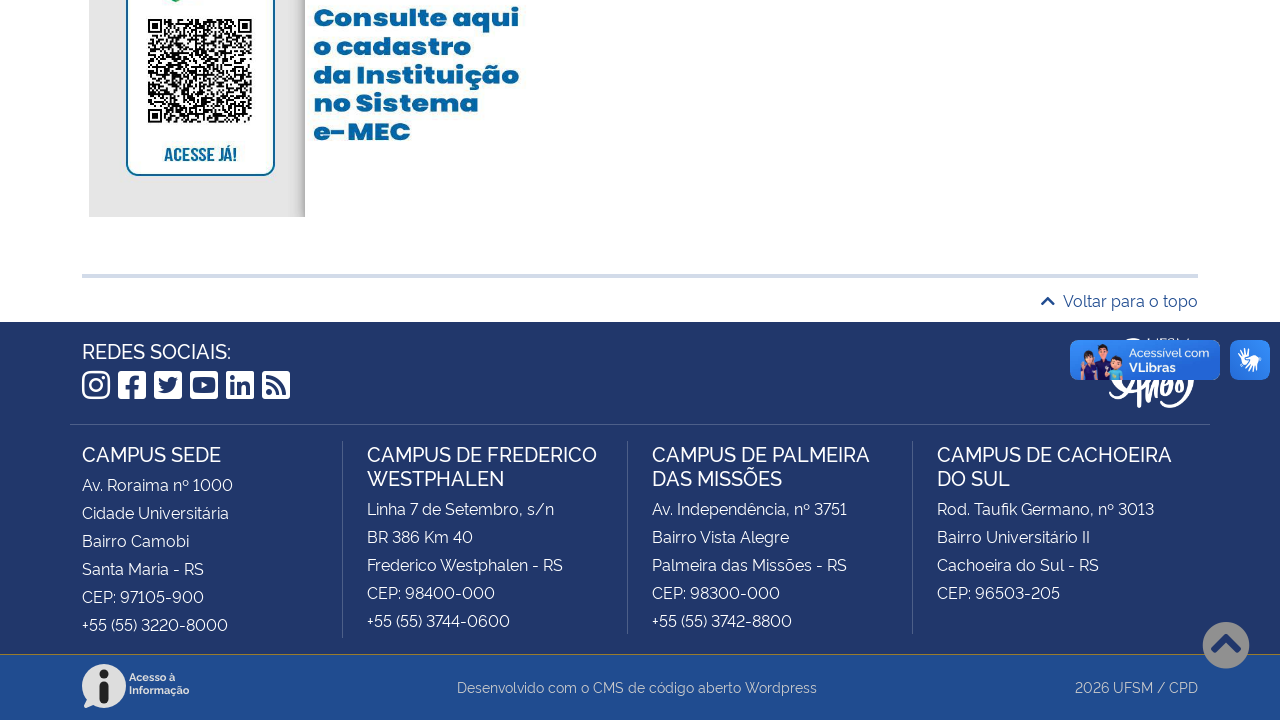

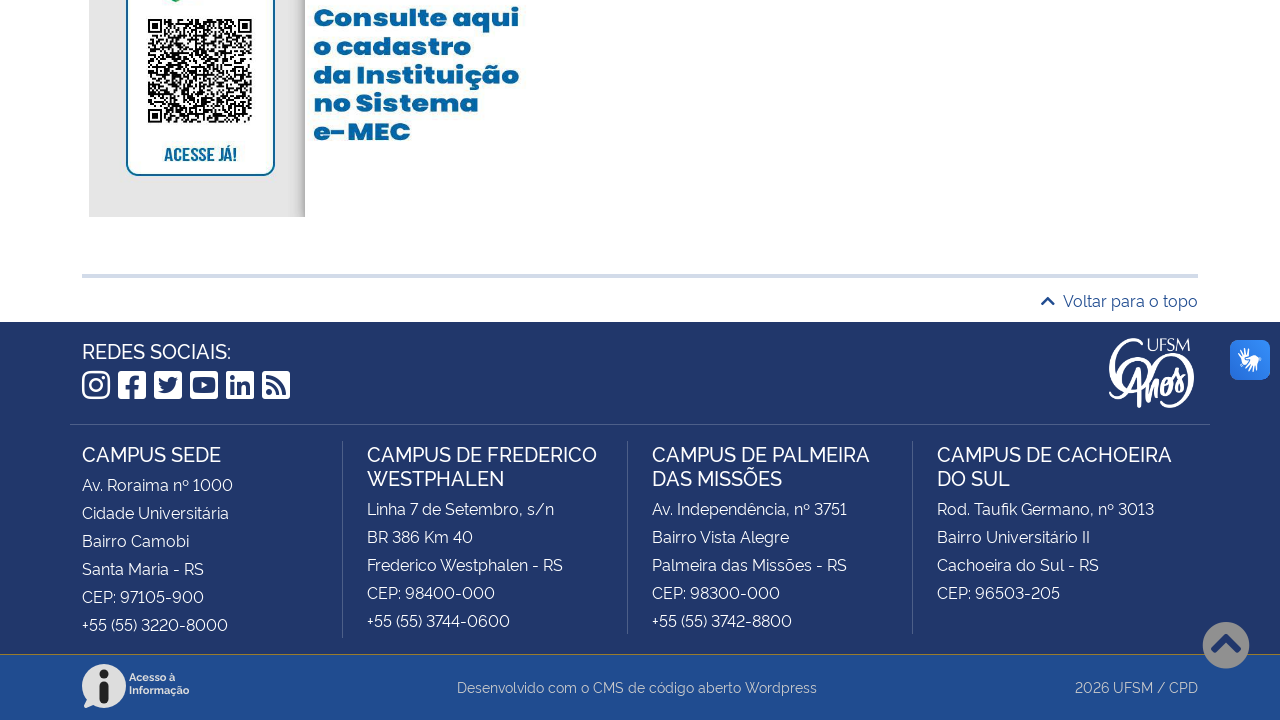